Tests a math exercise form by reading a value from the page, calculating a mathematical formula (log of absolute value of 12 * sin(x)), filling in the answer, checking required checkboxes, and submitting the form.

Starting URL: https://suninjuly.github.io/math.html

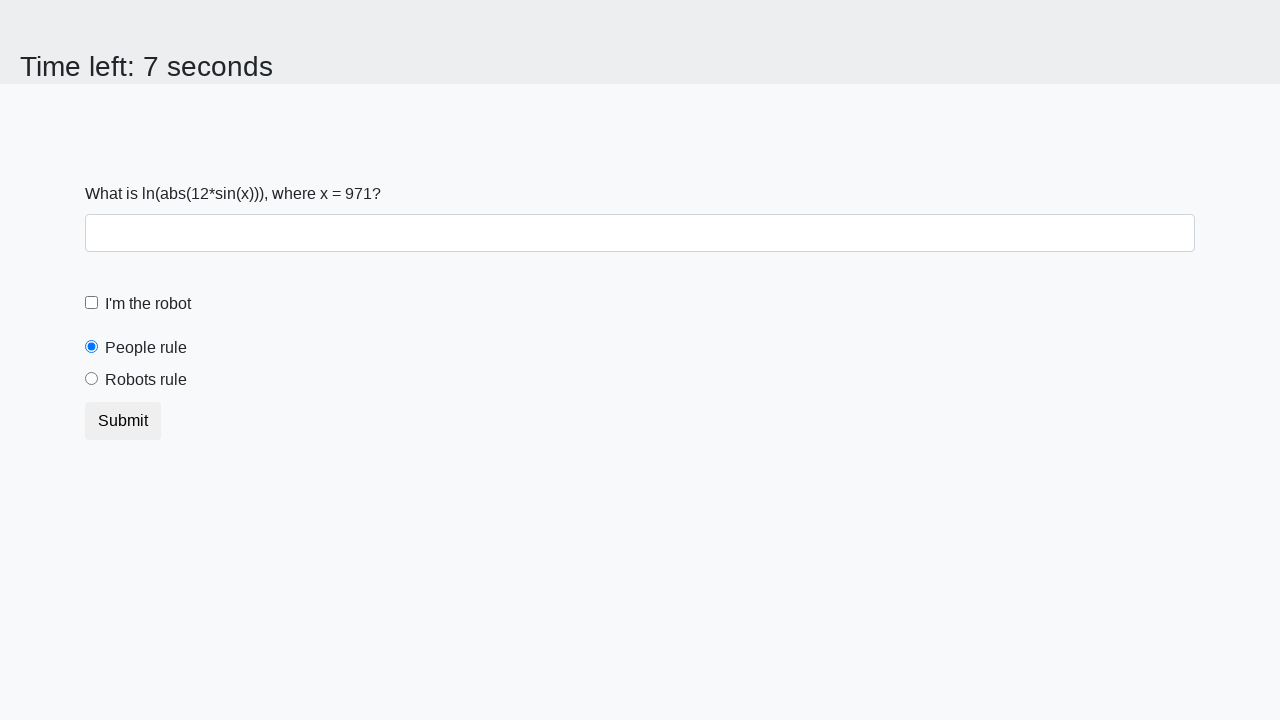

Located and read x value from page element
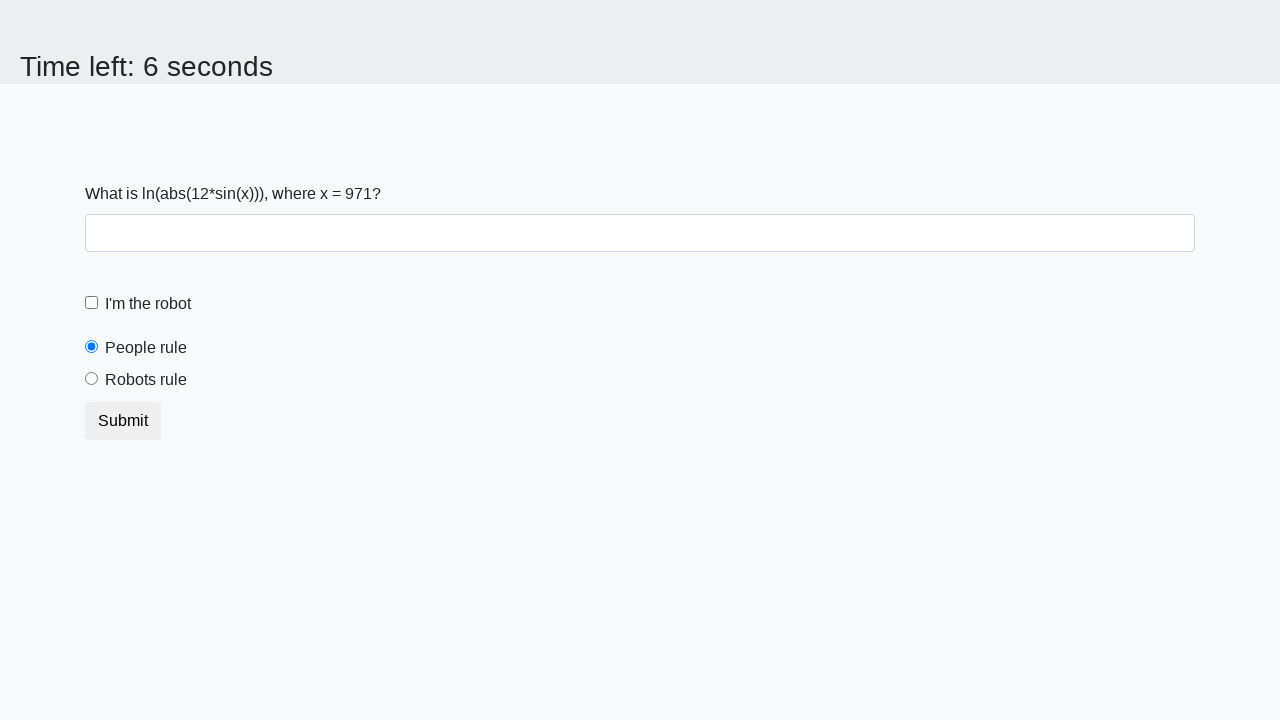

Calculated answer using formula: log(|12 * sin(971)|) = 1.0797949708138432
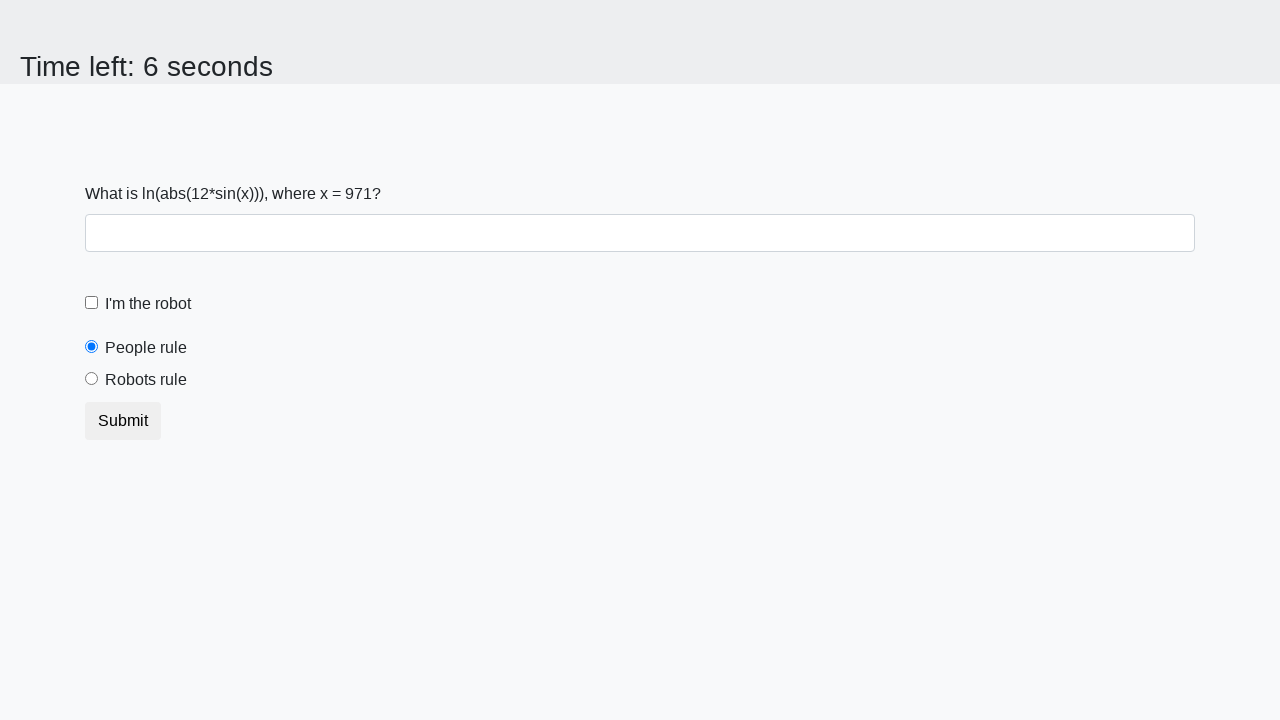

Filled answer field with calculated value: 1.0797949708138432 on input#answer
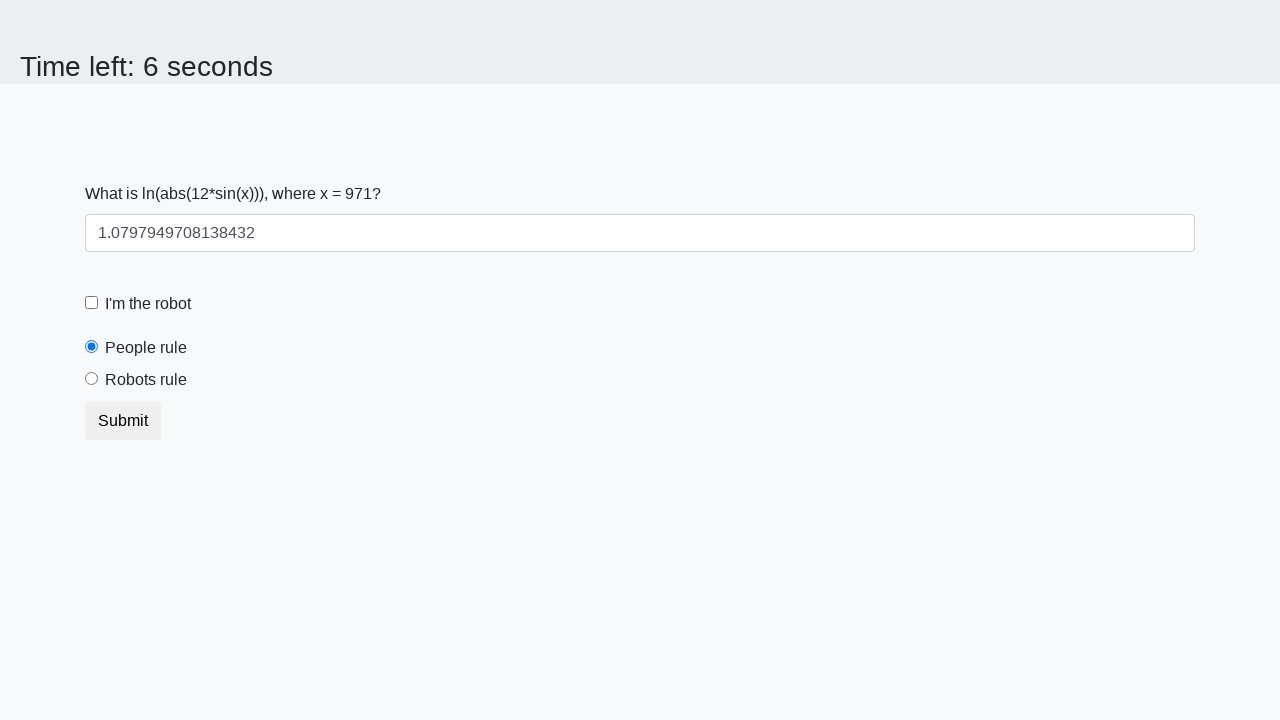

Checked the first checkbox at (92, 303) on input.form-check-input[type="checkbox"]
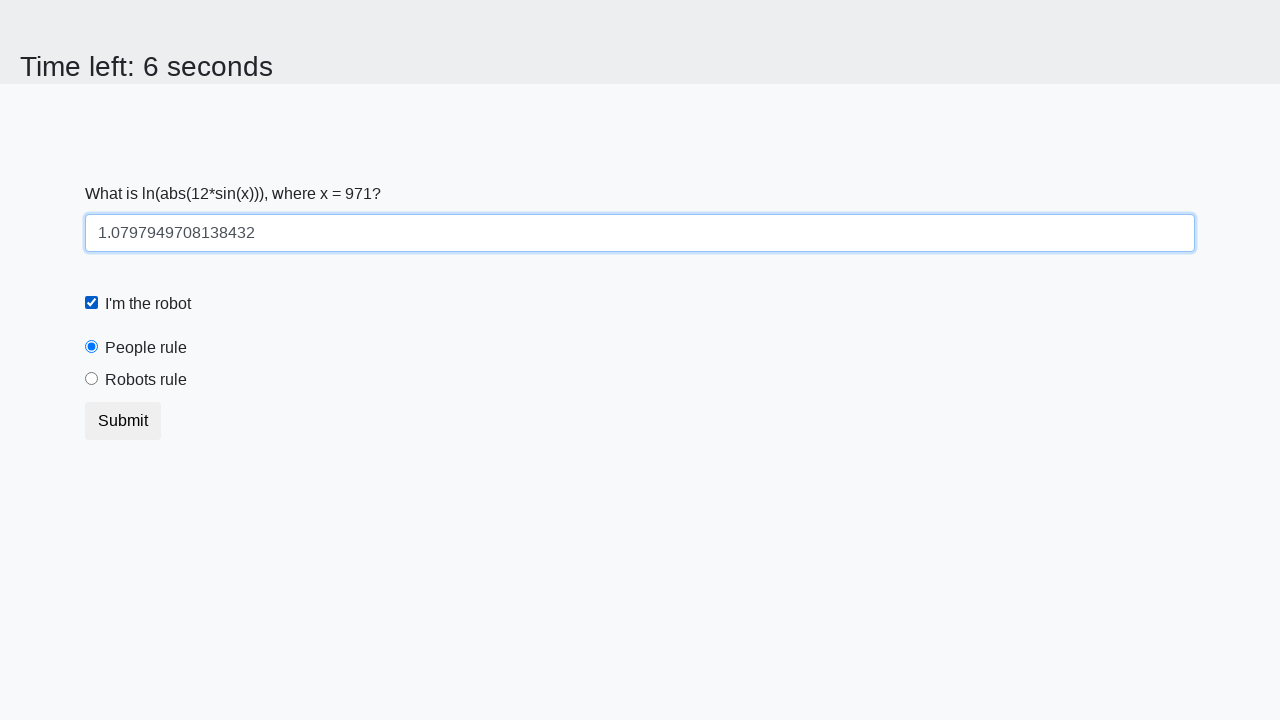

Checked the robots rule checkbox at (92, 379) on input#robotsRule
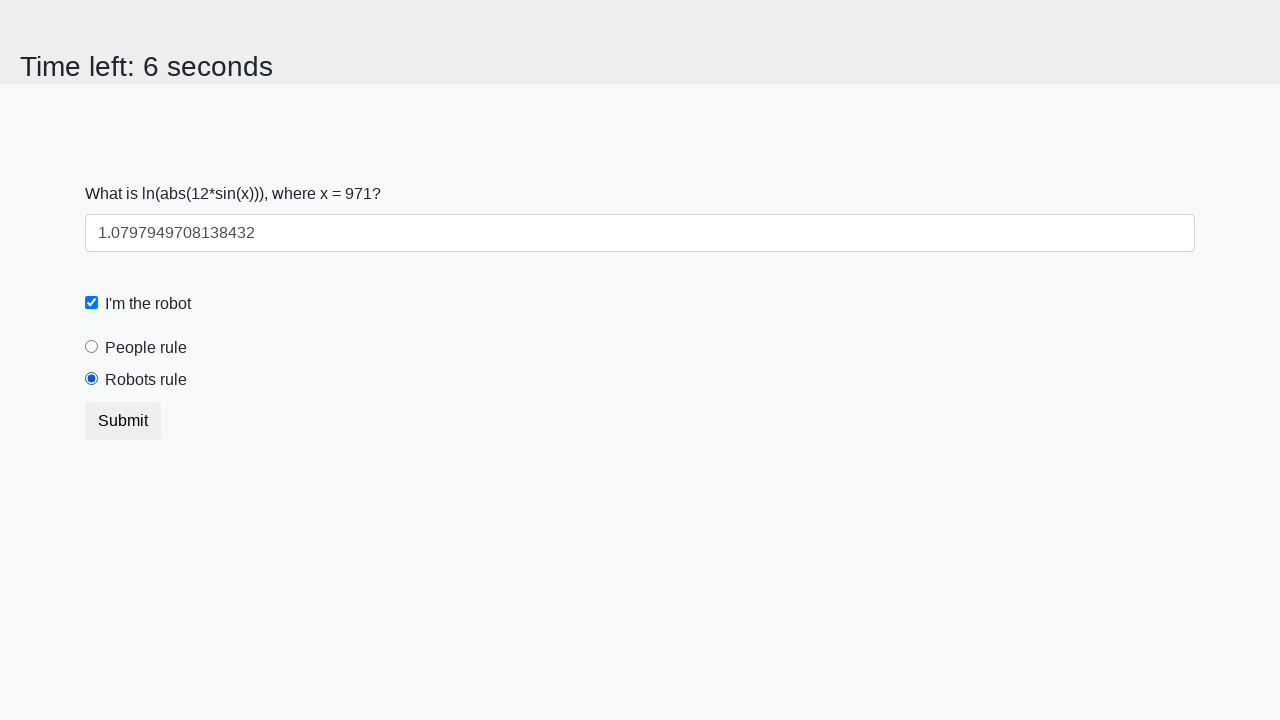

Clicked submit button to submit the math exercise form at (123, 421) on button.btn
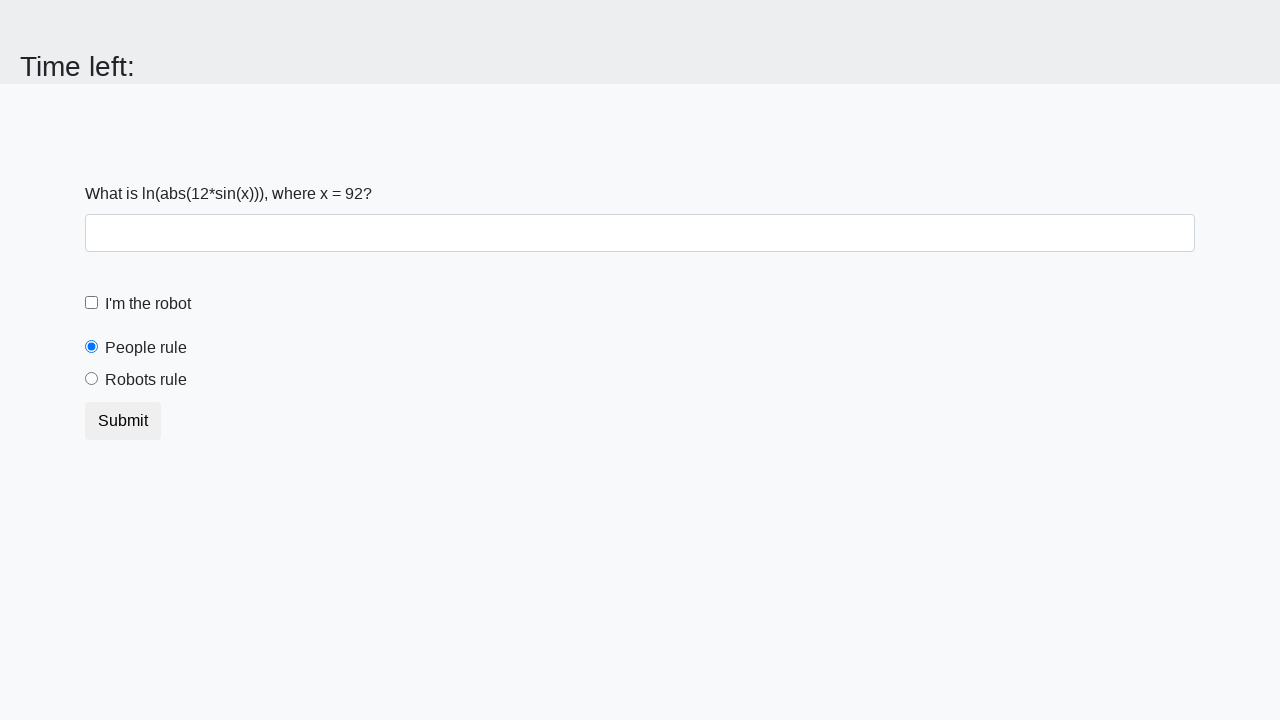

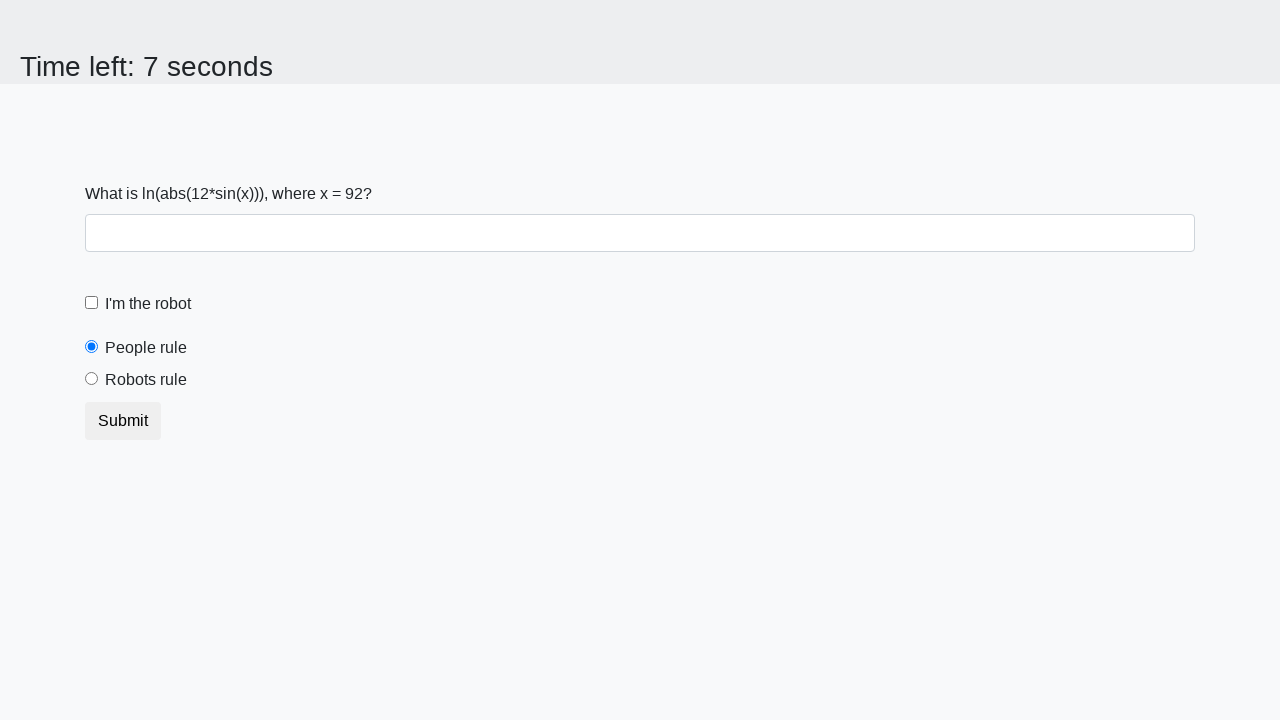